Tests the Python.org website search functionality by entering "pycon" in the search box and submitting the search

Starting URL: http://www.python.org

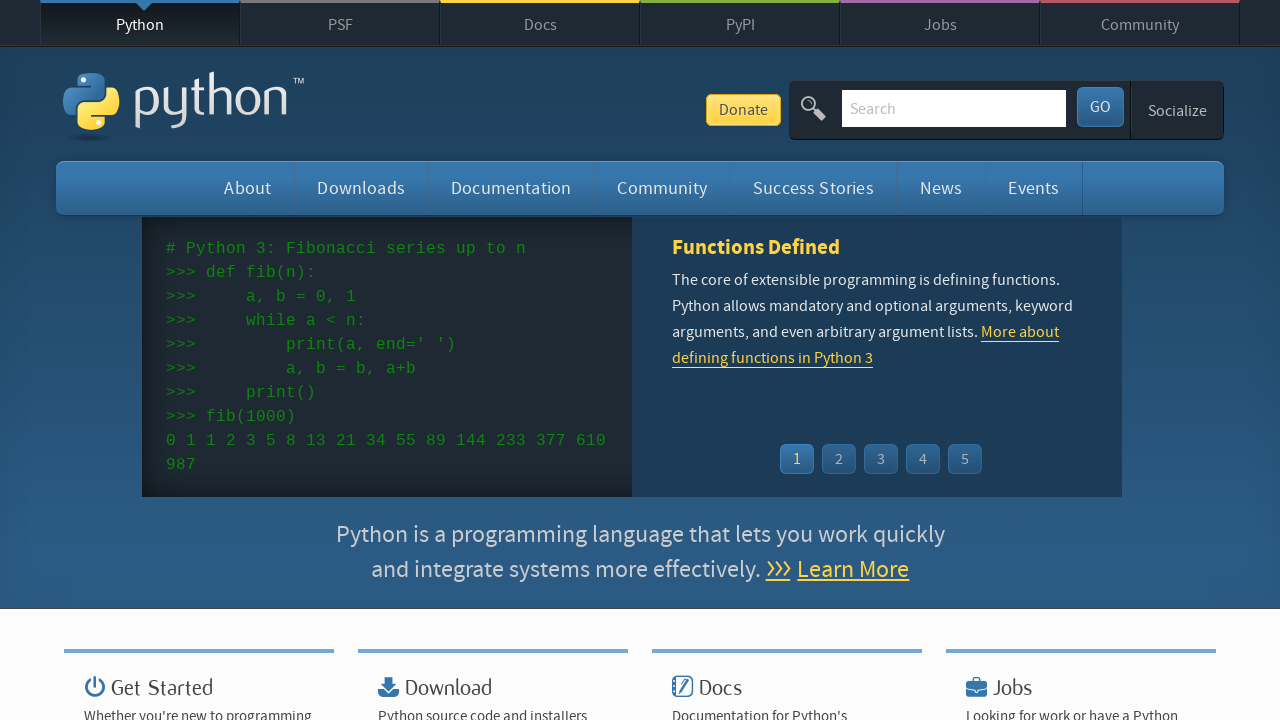

Filled search field with 'pycon' on input[name='q']
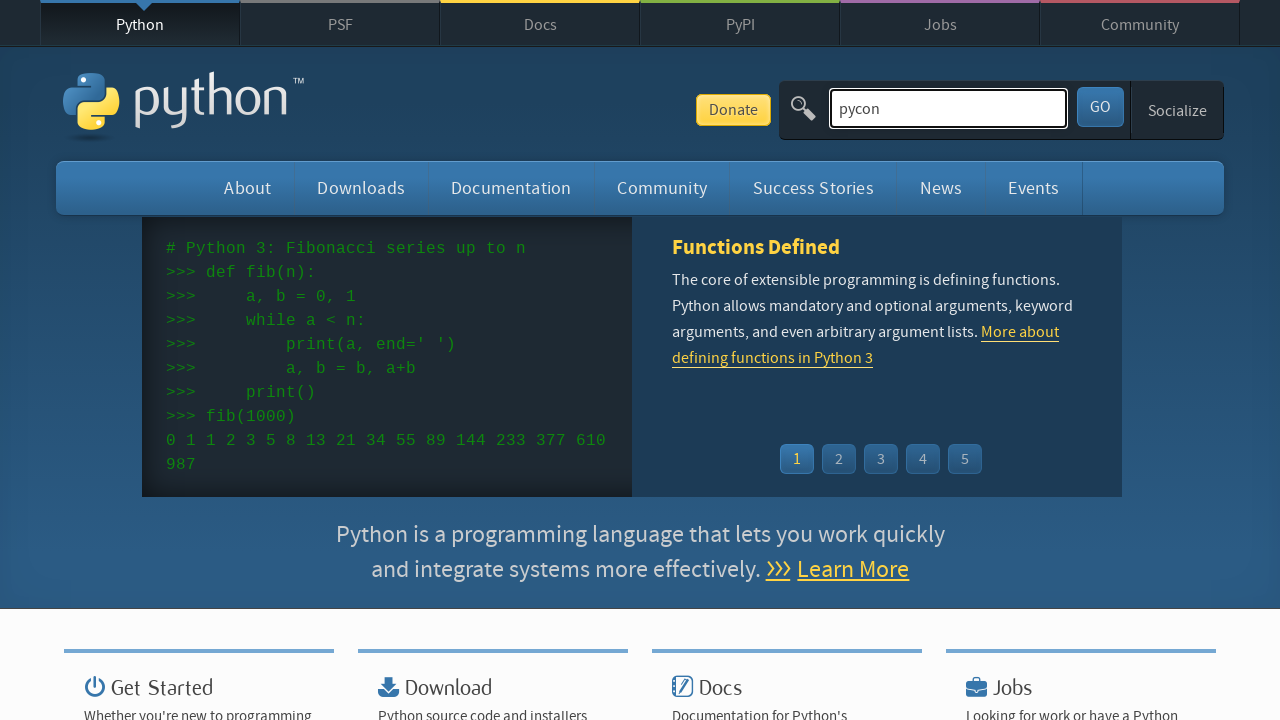

Pressed Enter to submit search on input[name='q']
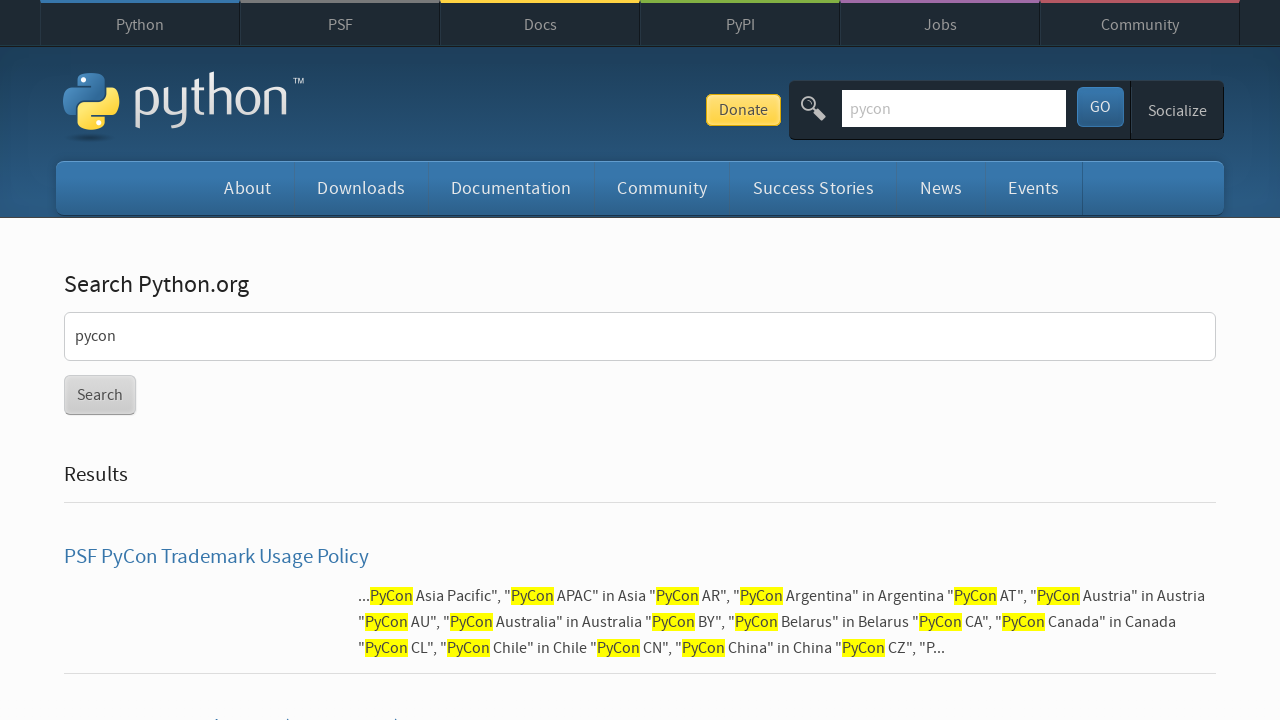

Search results page loaded and network became idle
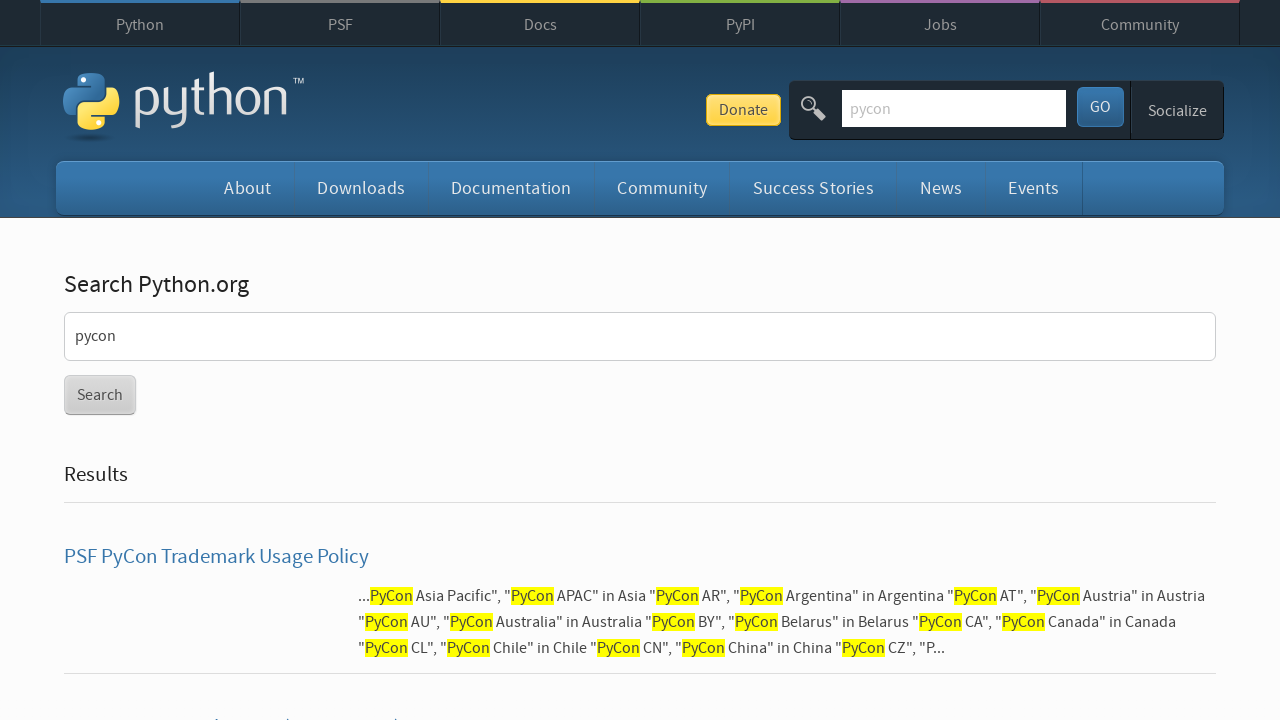

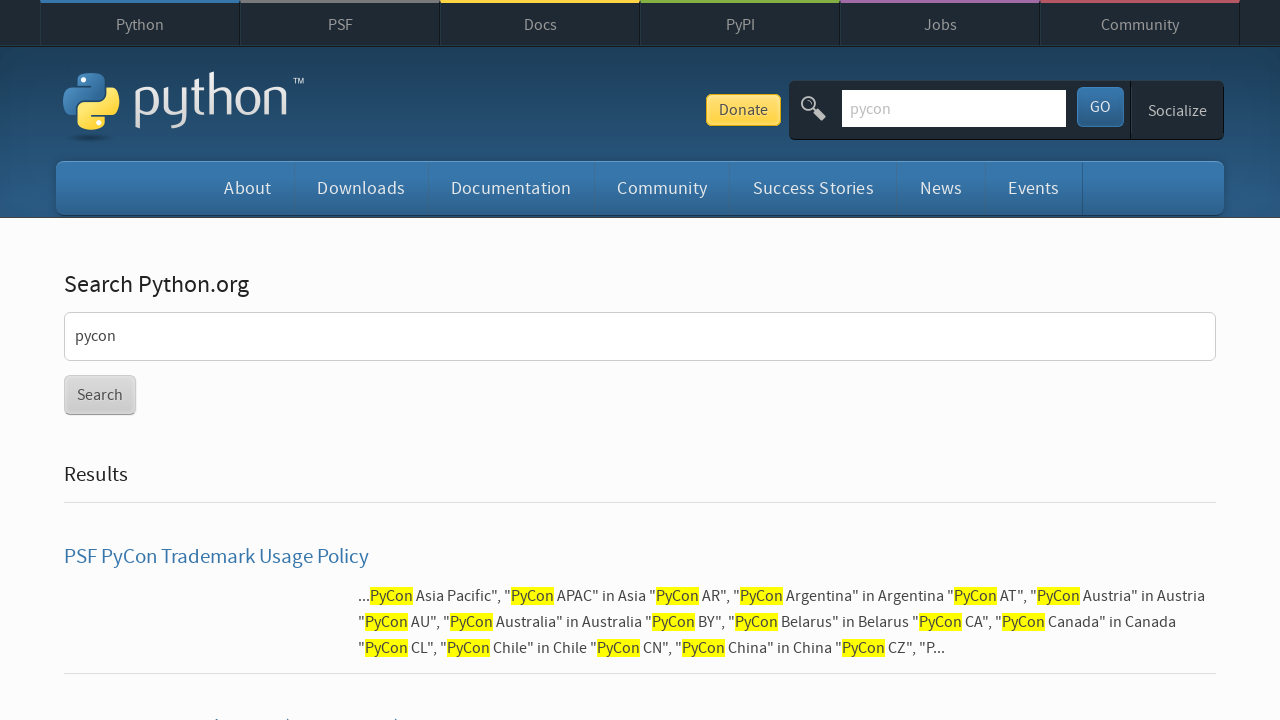